Tests that entering empty text removes the todo item

Starting URL: https://demo.playwright.dev/todomvc

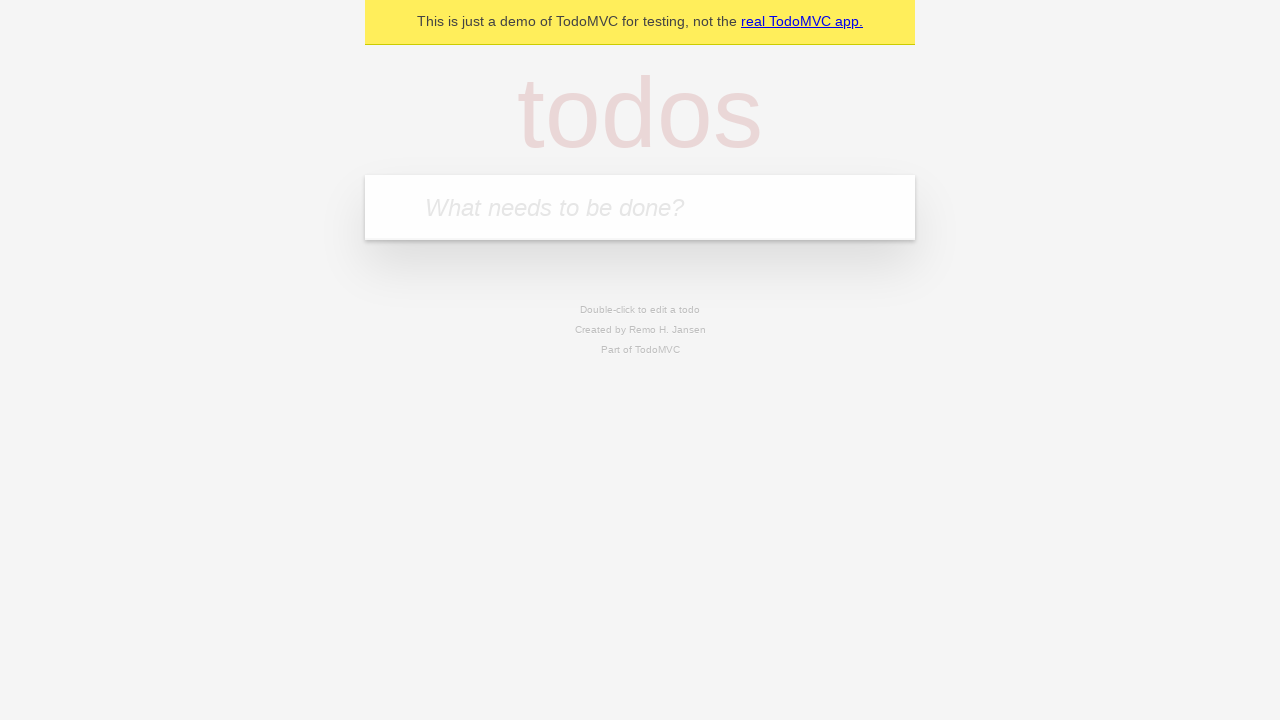

Filled new todo field with 'buy some cheese' on internal:attr=[placeholder="What needs to be done?"i]
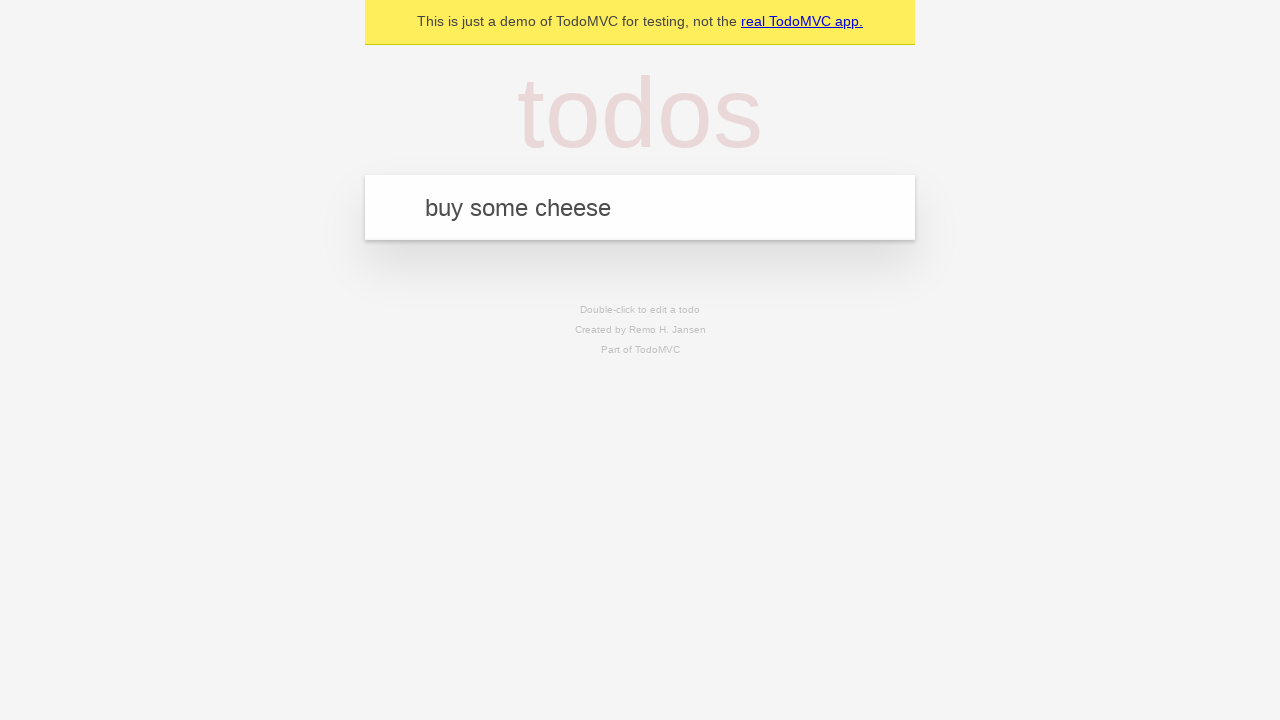

Pressed Enter to create todo 'buy some cheese' on internal:attr=[placeholder="What needs to be done?"i]
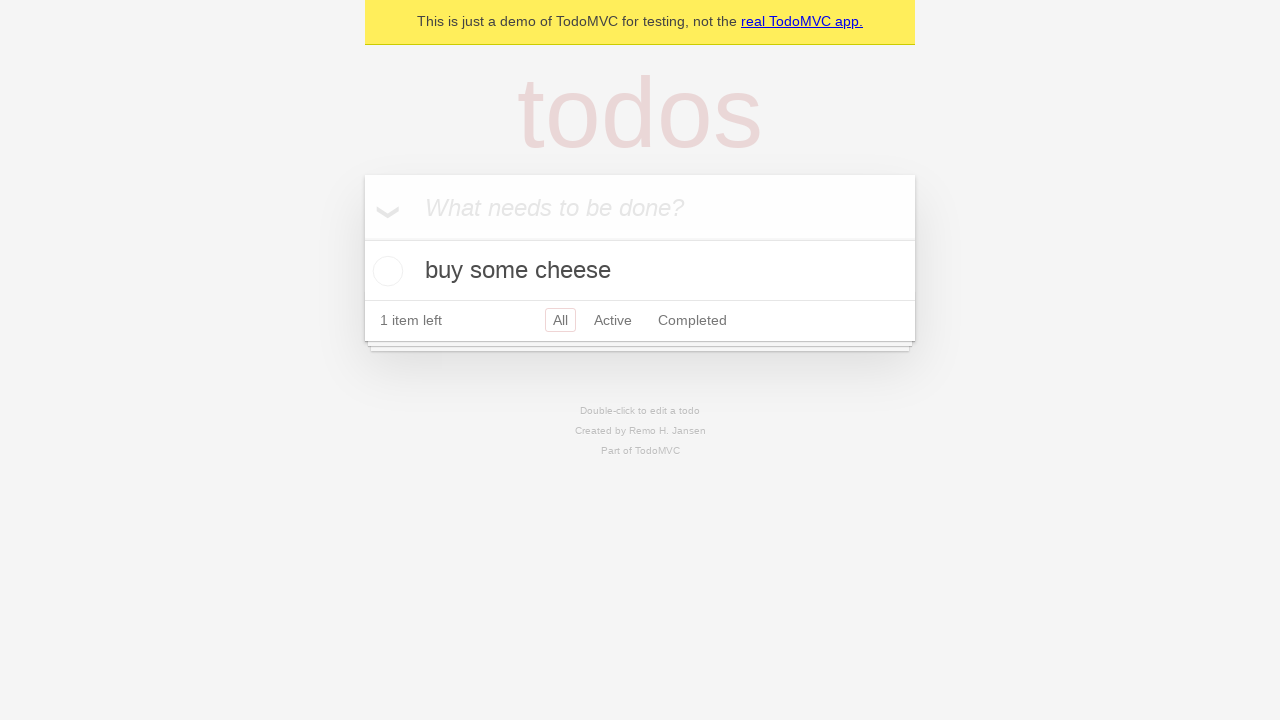

Filled new todo field with 'feed the cat' on internal:attr=[placeholder="What needs to be done?"i]
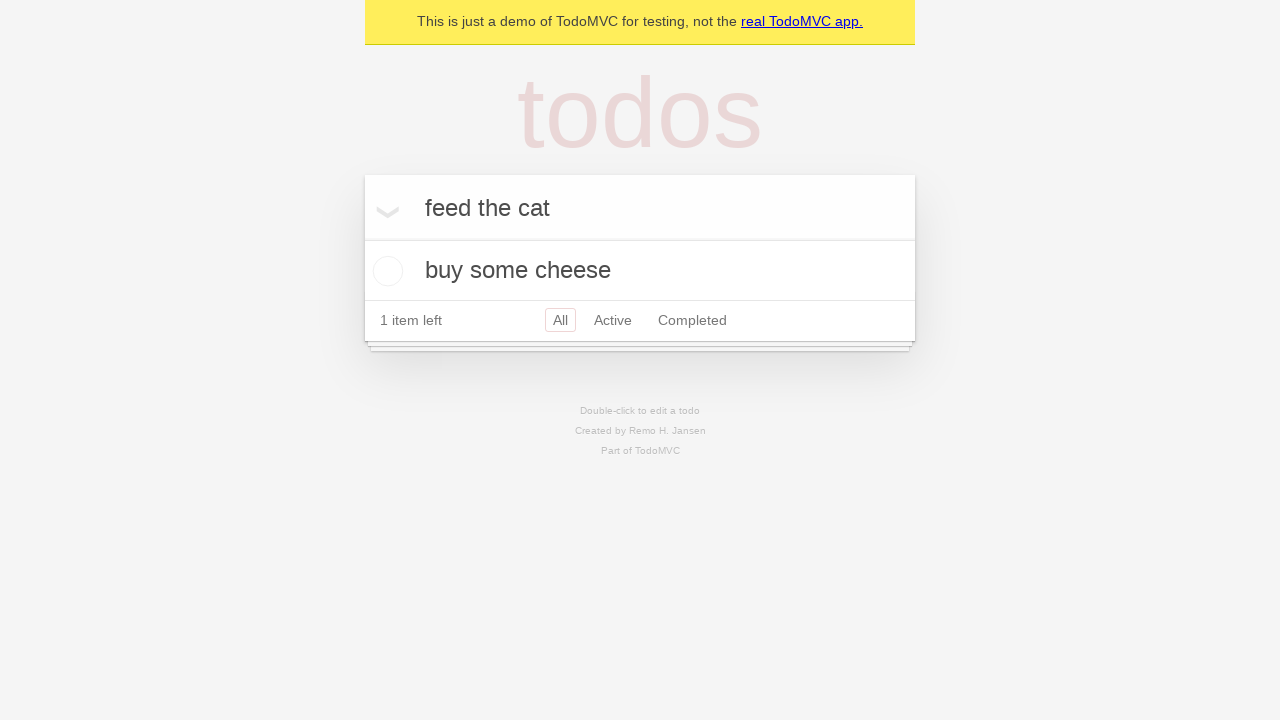

Pressed Enter to create todo 'feed the cat' on internal:attr=[placeholder="What needs to be done?"i]
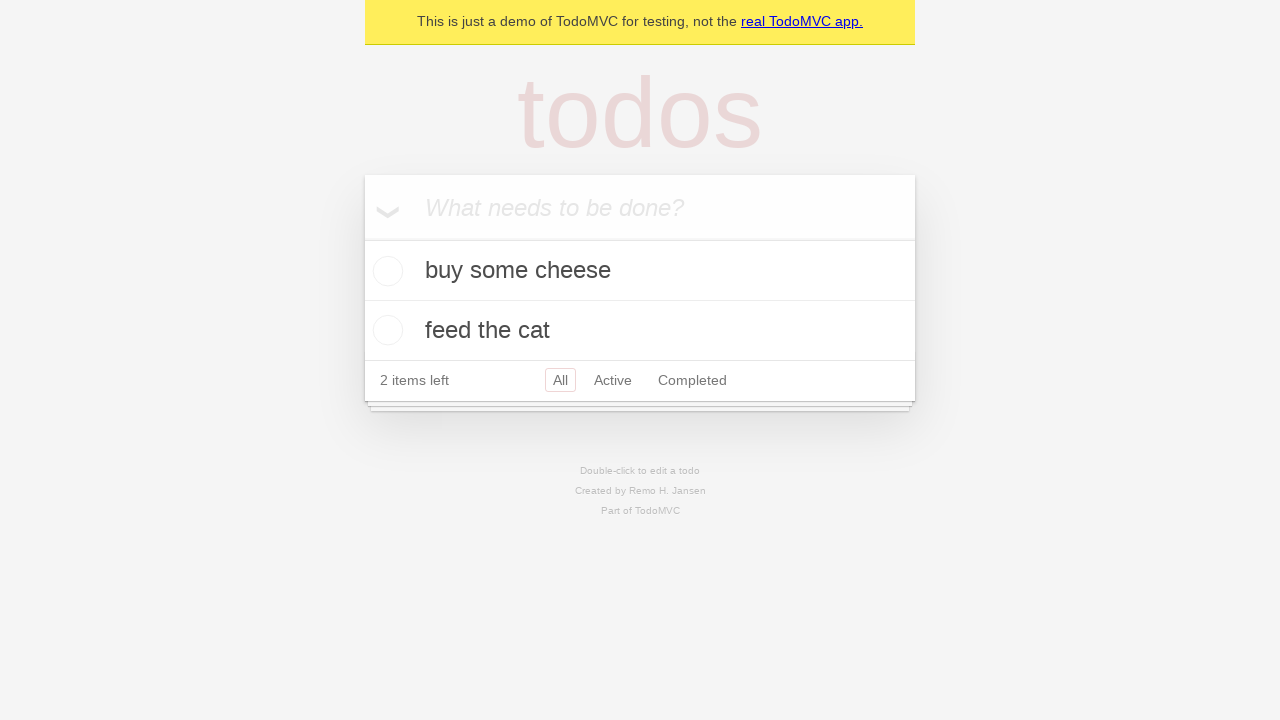

Filled new todo field with 'book a doctors appointment' on internal:attr=[placeholder="What needs to be done?"i]
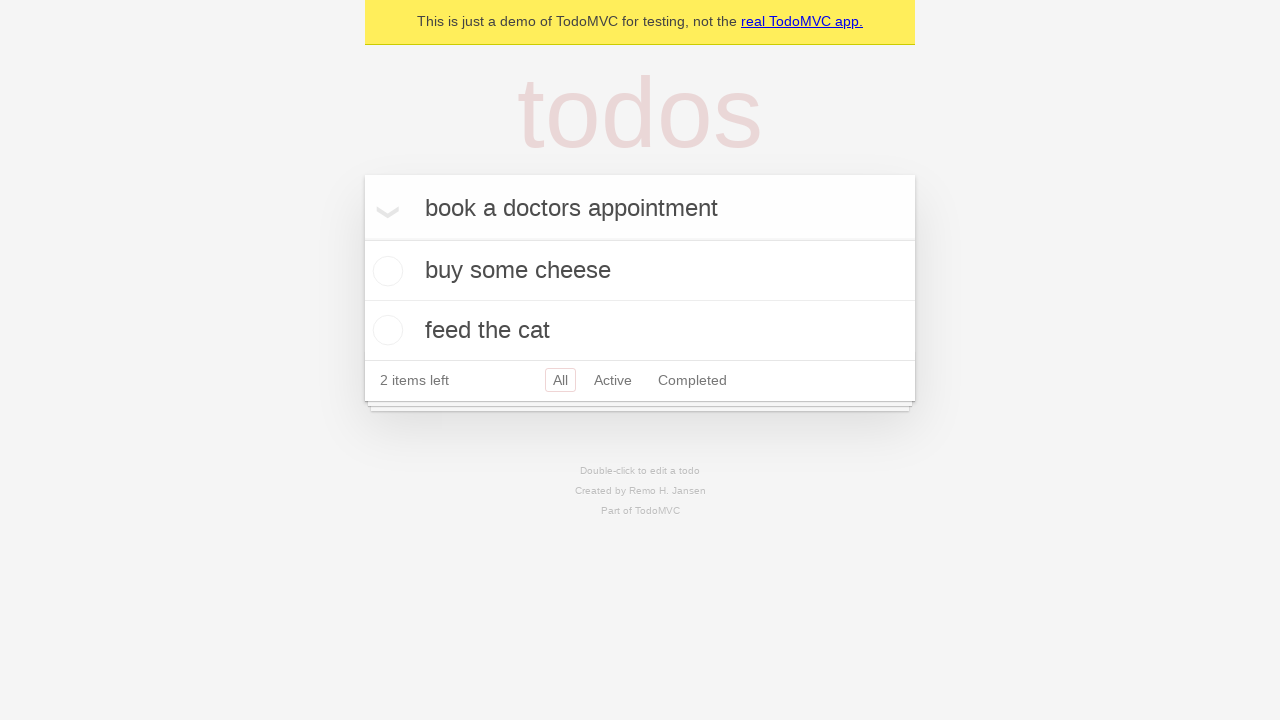

Pressed Enter to create todo 'book a doctors appointment' on internal:attr=[placeholder="What needs to be done?"i]
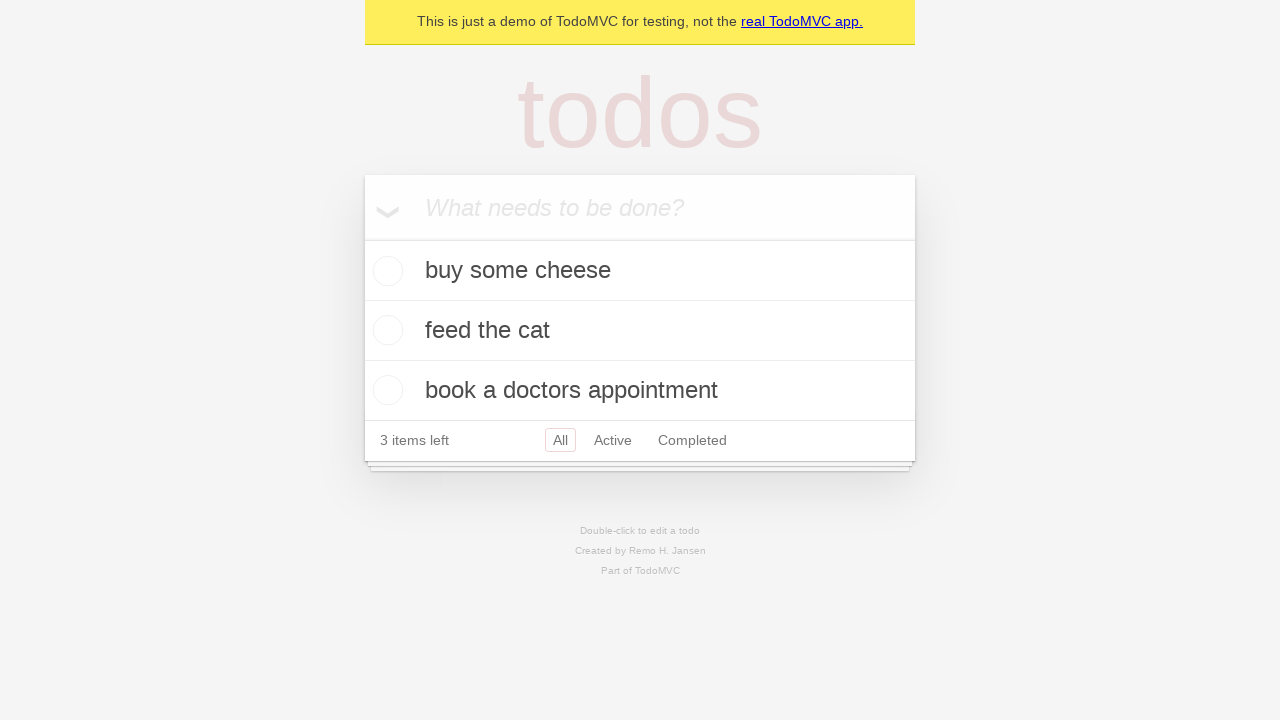

Double-clicked second todo item to enter edit mode at (640, 331) on internal:testid=[data-testid="todo-item"s] >> nth=1
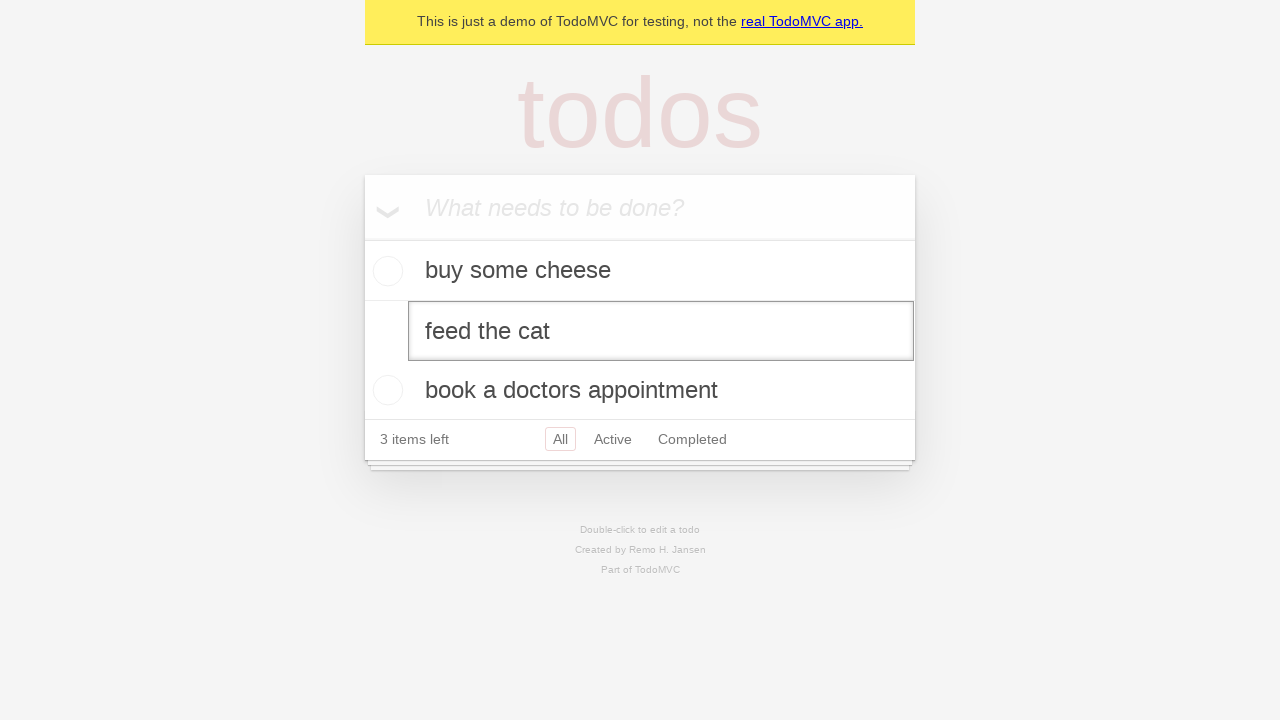

Cleared text from todo edit field on internal:testid=[data-testid="todo-item"s] >> nth=1 >> internal:role=textbox[nam
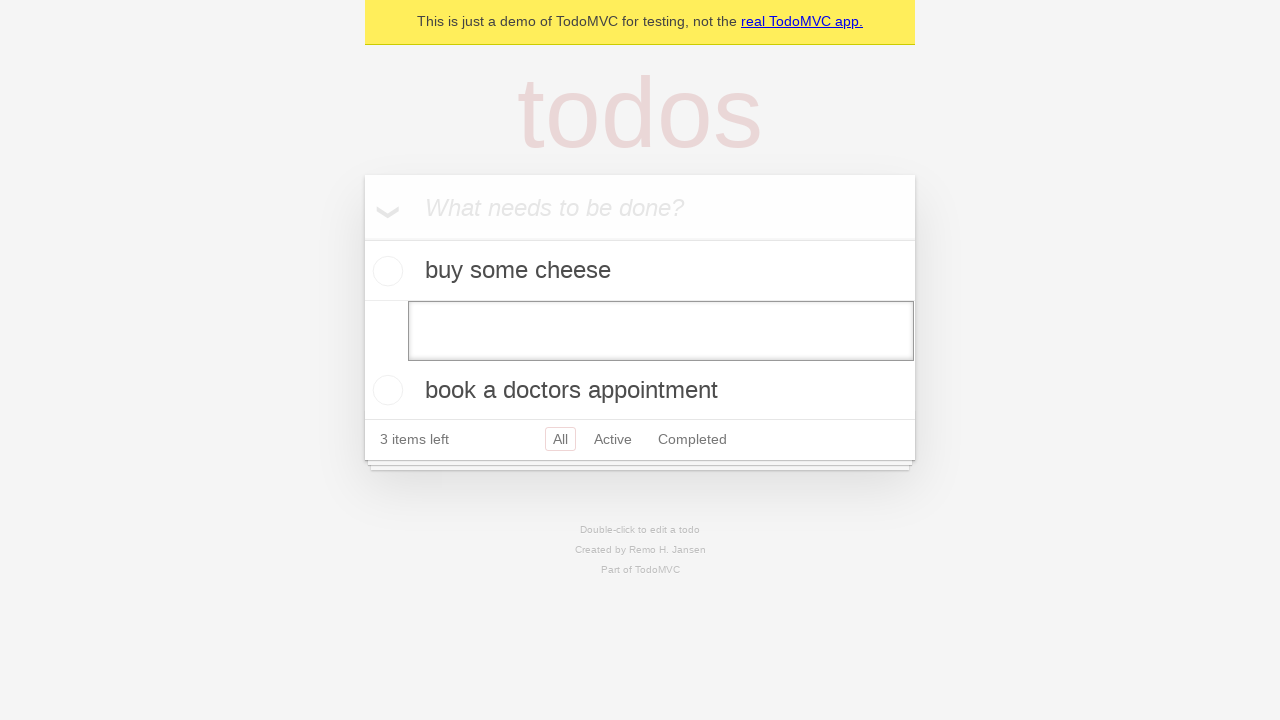

Pressed Enter to confirm empty text and remove todo item on internal:testid=[data-testid="todo-item"s] >> nth=1 >> internal:role=textbox[nam
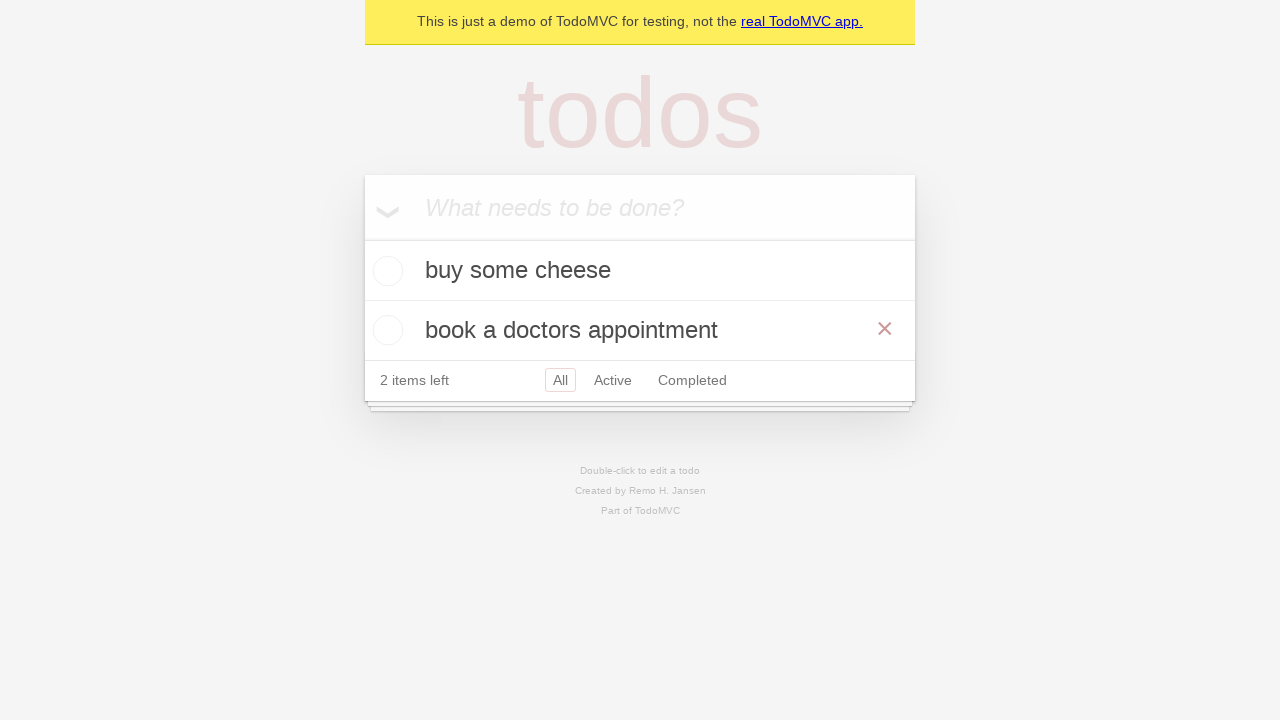

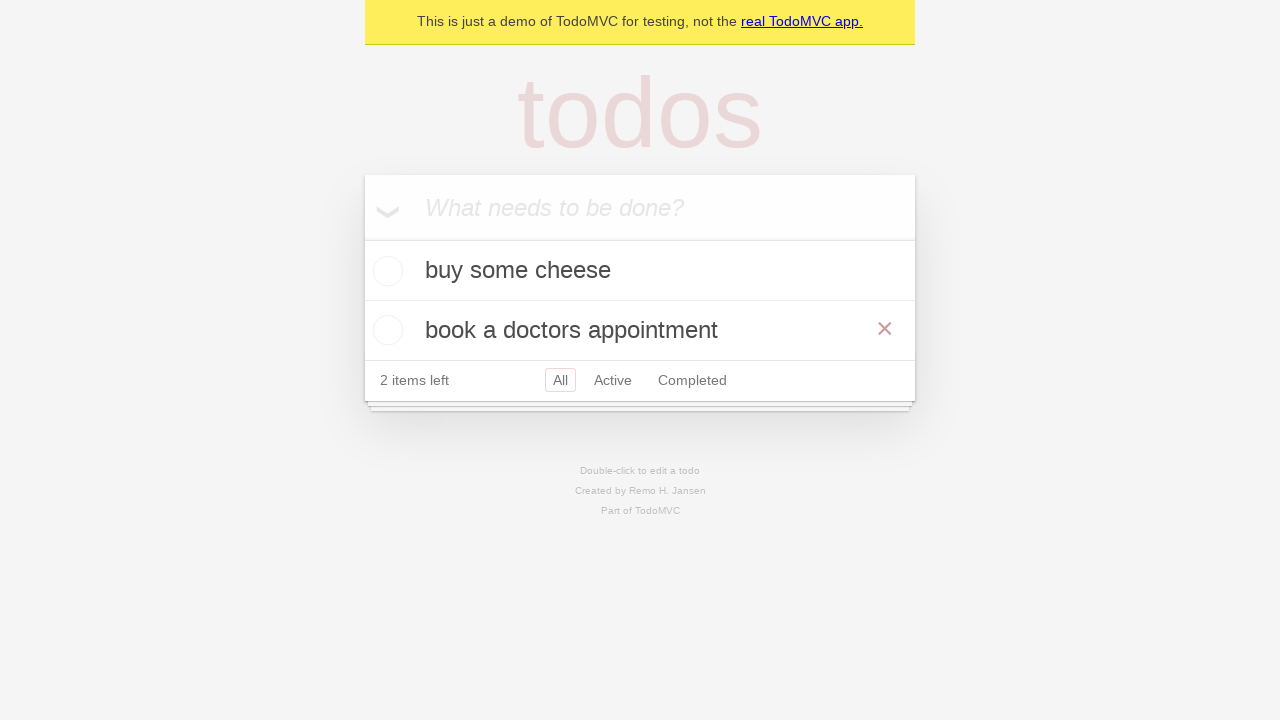